Validates that the footer displays the copyright text "Copyright © 2021 All rights reserved"

Starting URL: https://automationexercise.com/

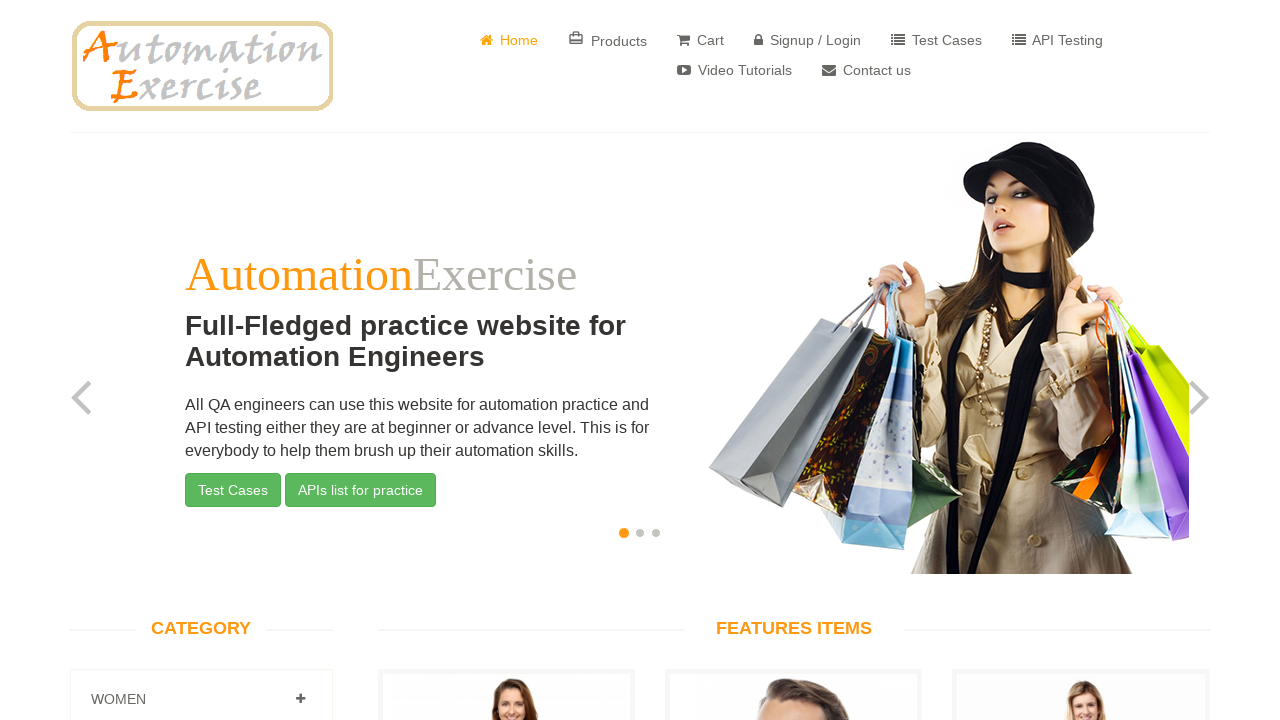

Scrolled to bottom of page to view footer
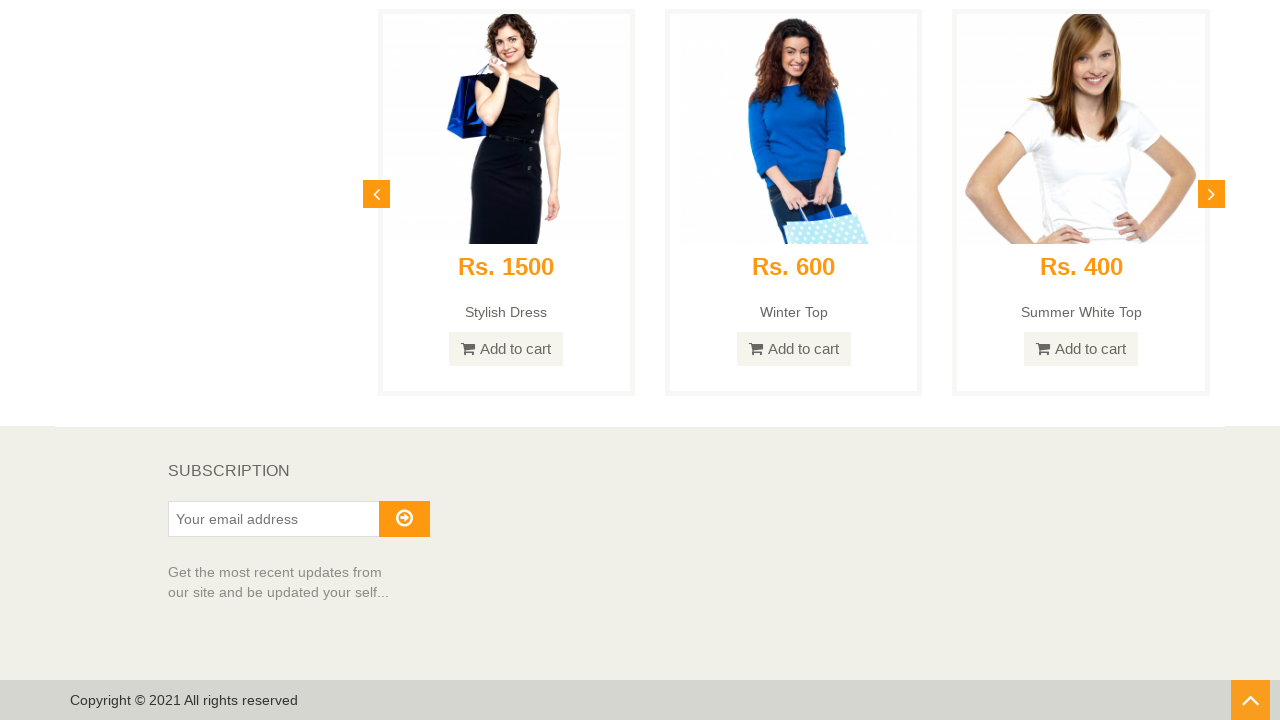

Footer element is now visible
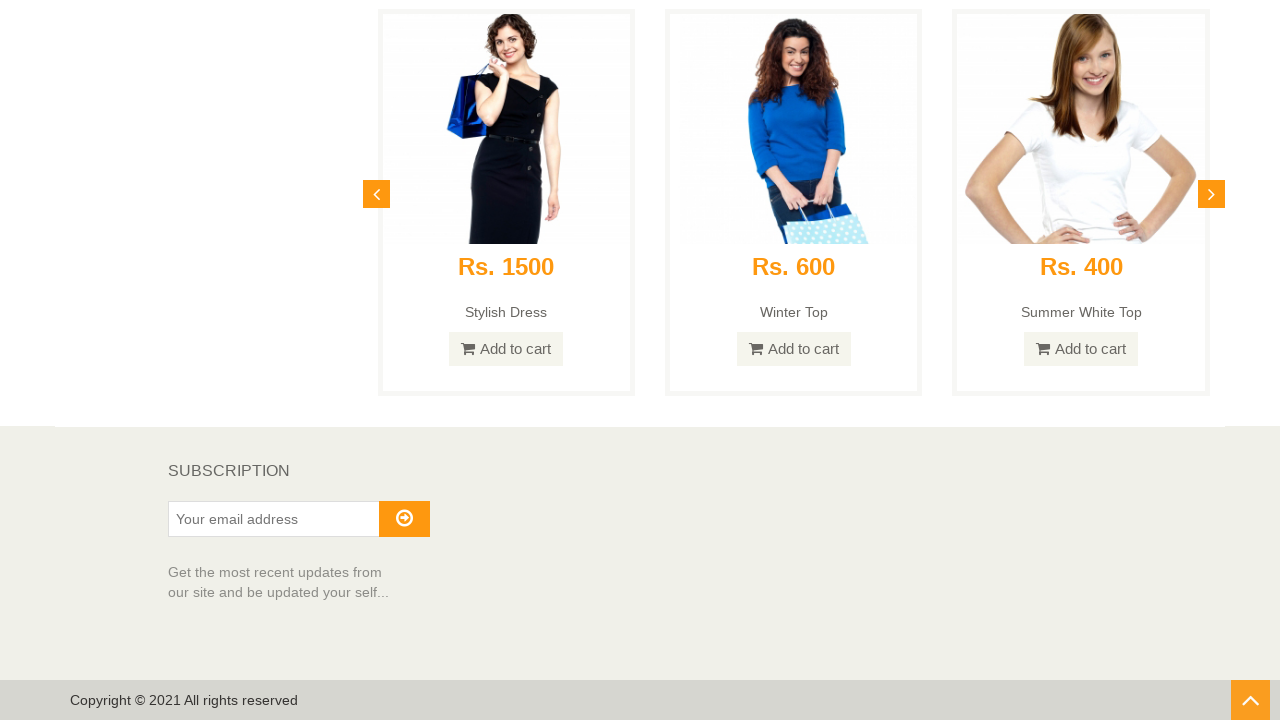

Verified footer contains 'Copyright © 2021 All rights reserved' text
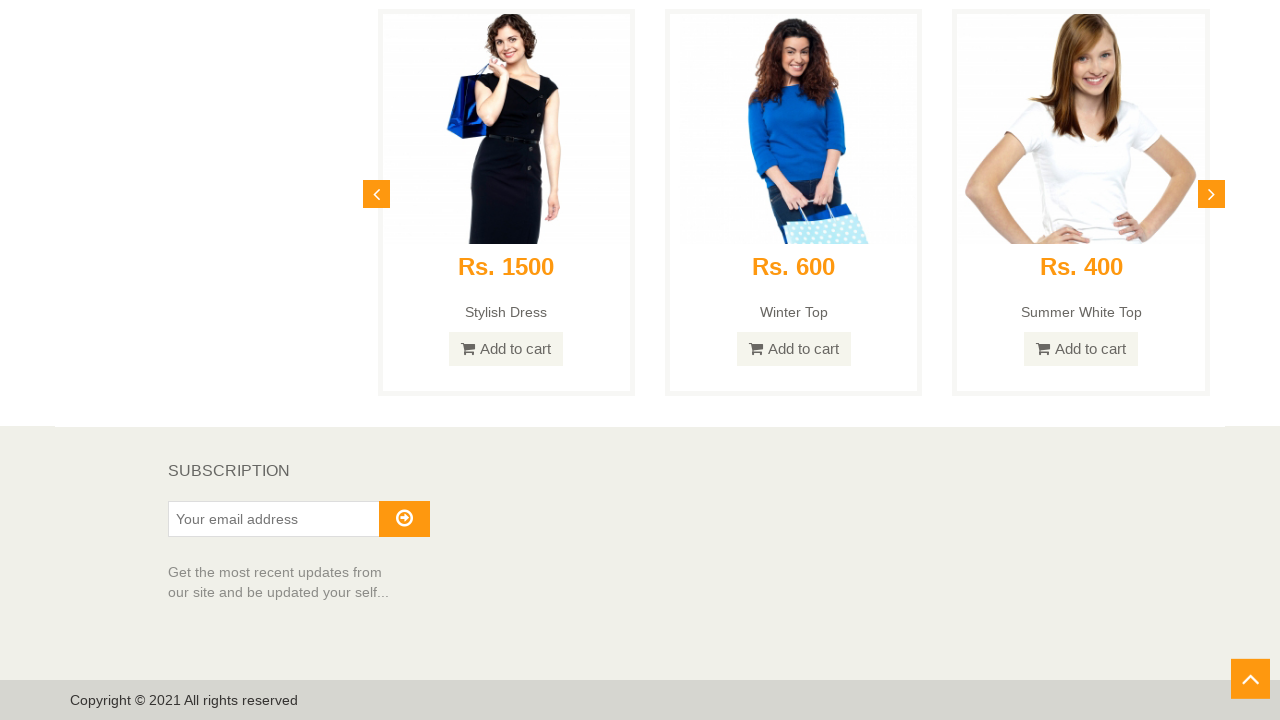

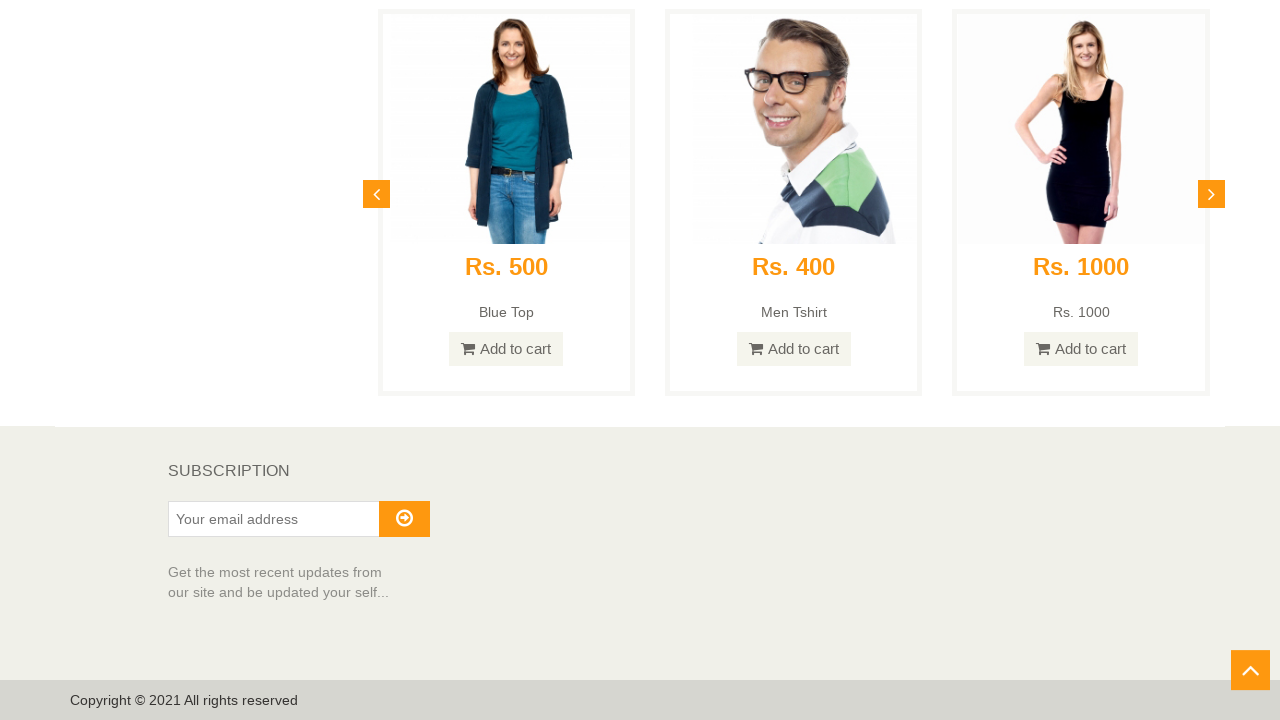